Tests footer menu navigation to Products page by clicking the Products link in the footer

Starting URL: https://parabank.parasoft.com/parabank/index.htm

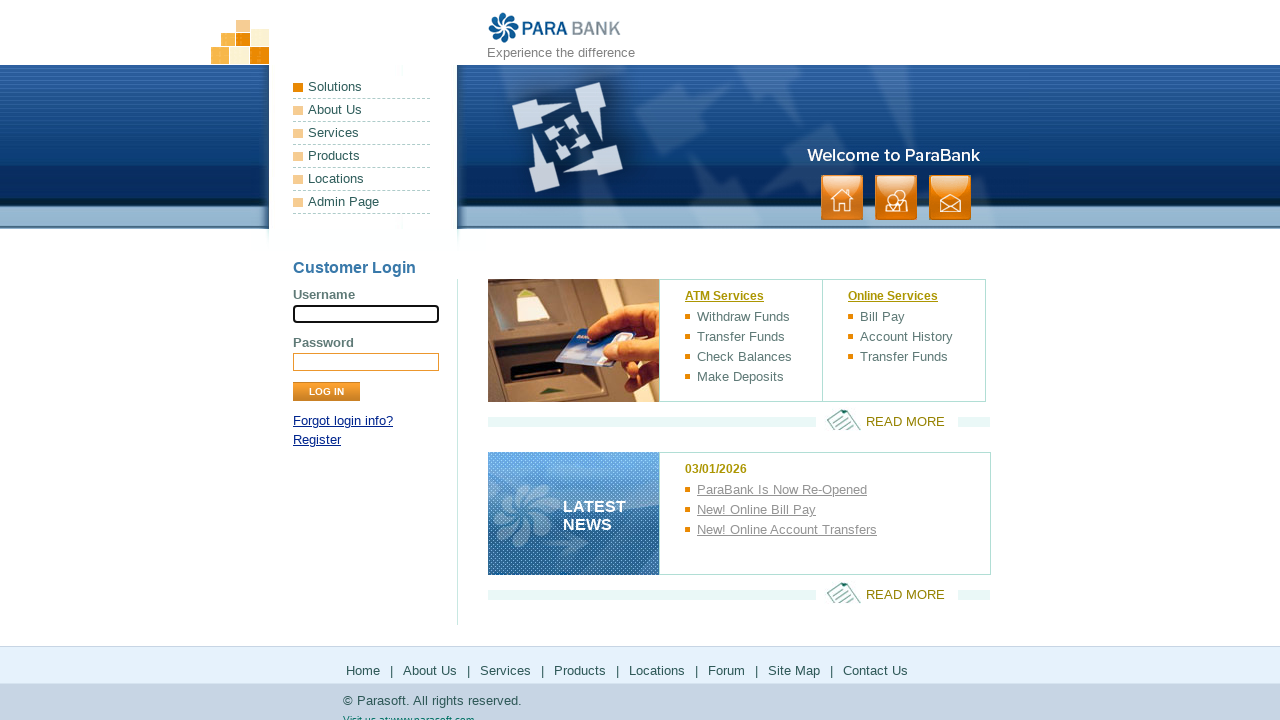

Clicked Products link in footer menu at (580, 670) on #footerPanel a:has-text('Products')
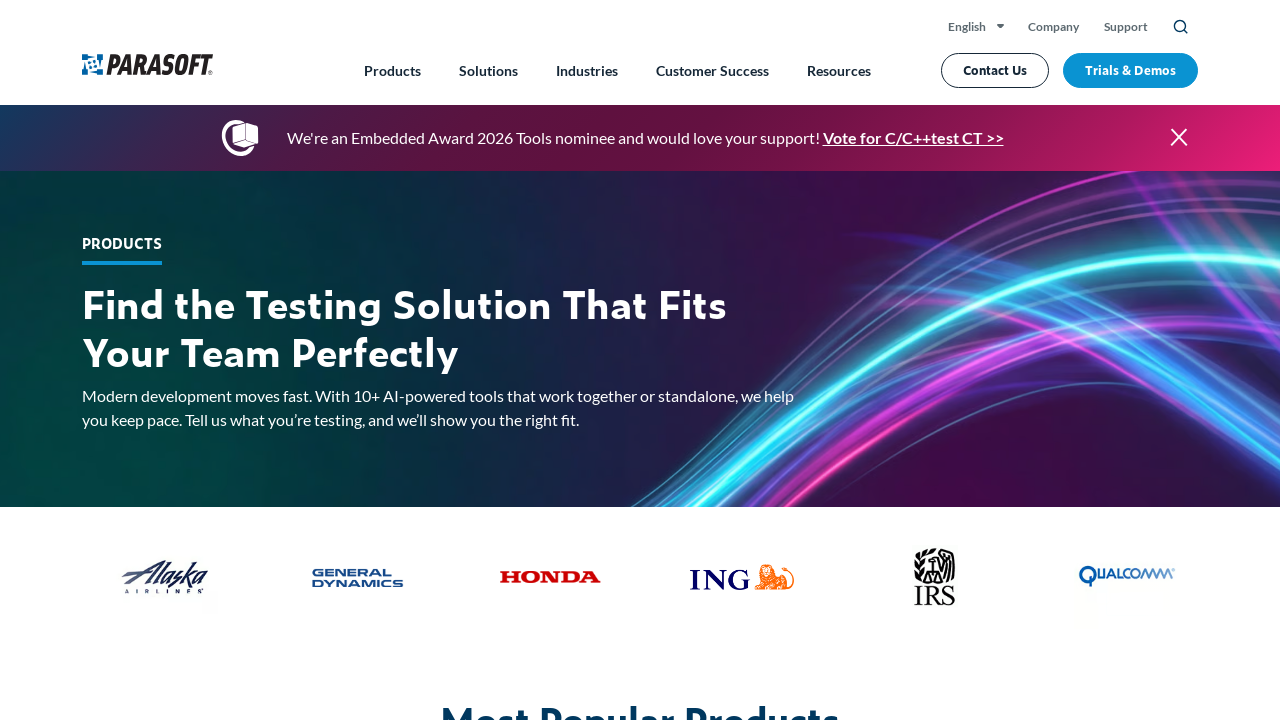

Waited for page to load (domcontentloaded state)
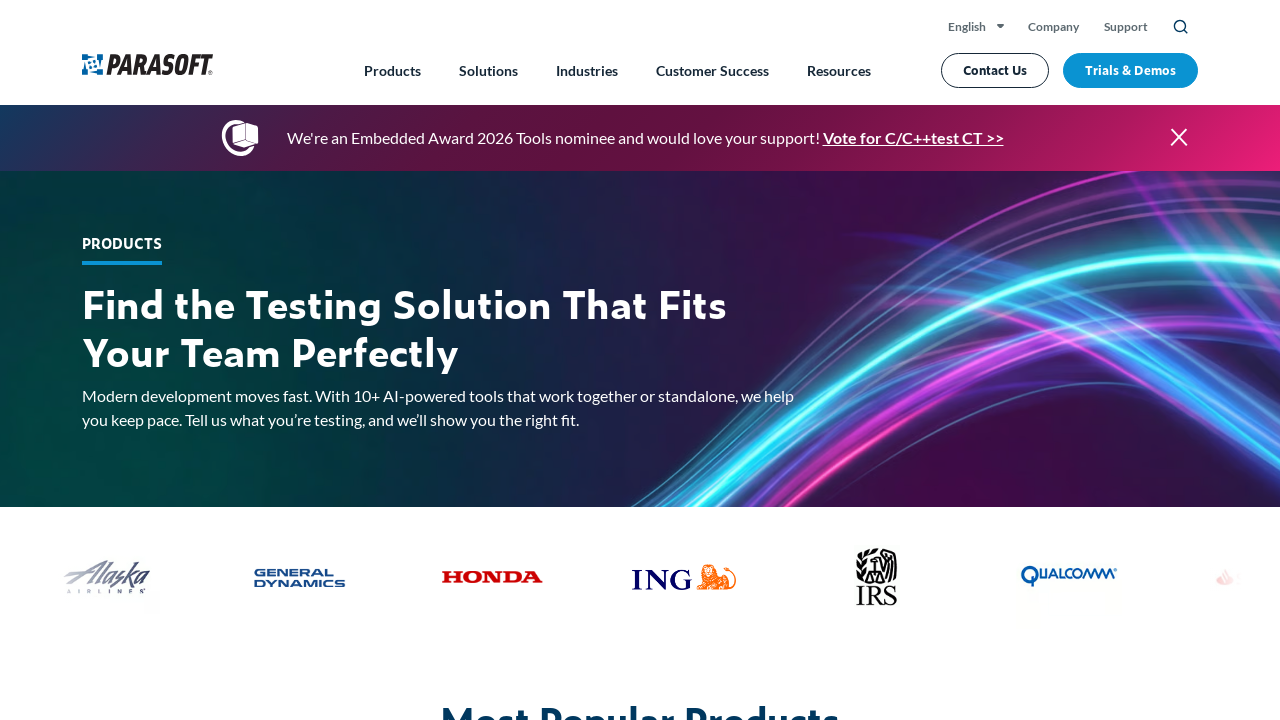

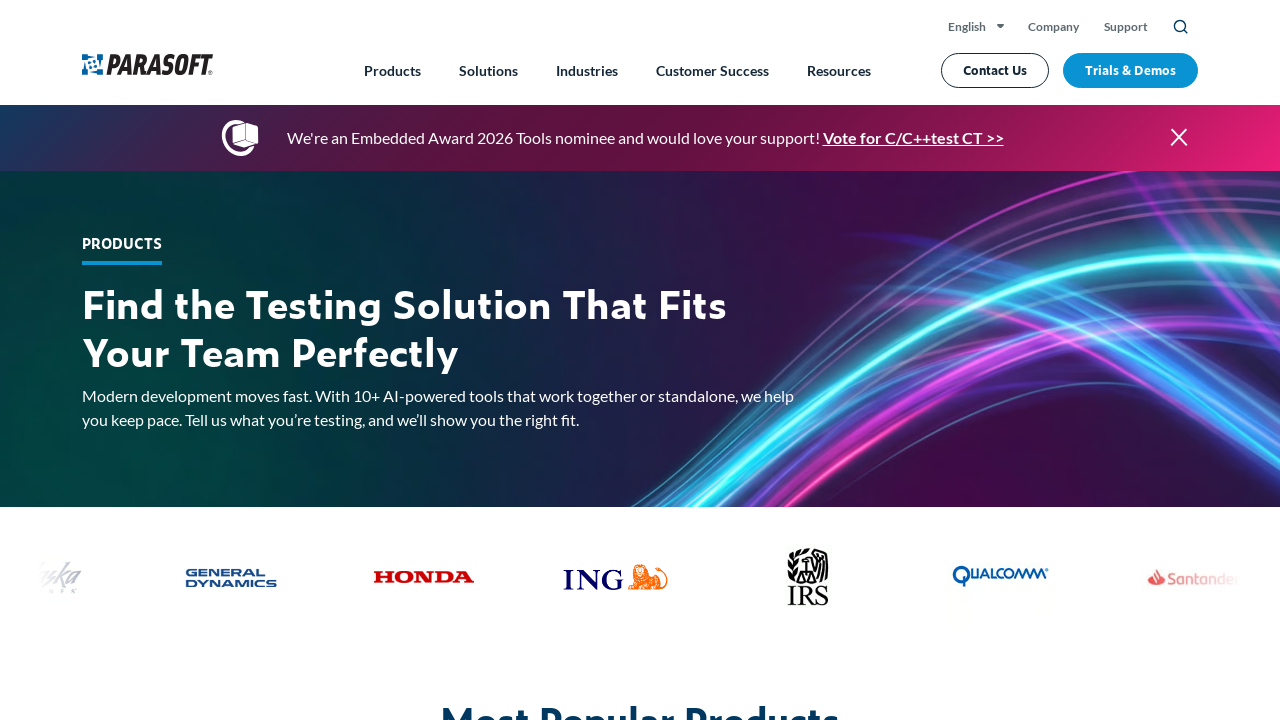